Tests dynamic controls on a page by clicking a checkbox, removing it, verifying it's gone, then adding it back and verifying it reappears

Starting URL: https://the-internet.herokuapp.com/dynamic_controls

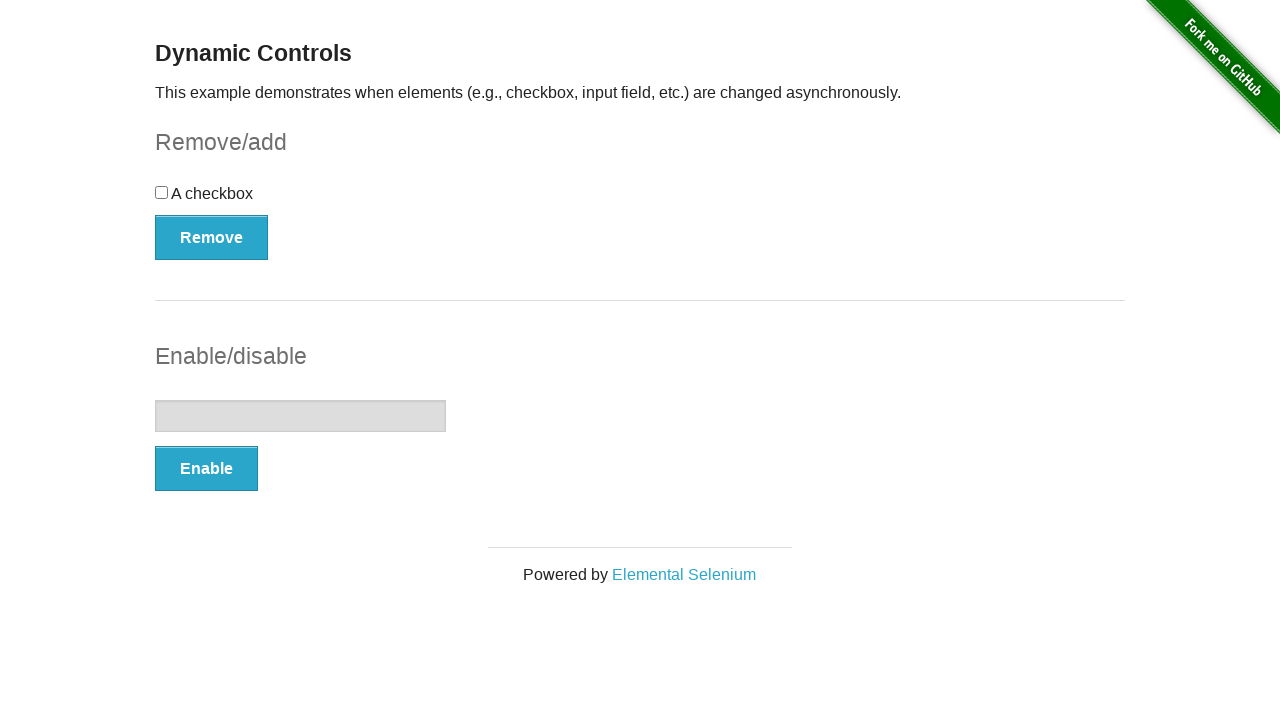

Navigated to dynamic controls page
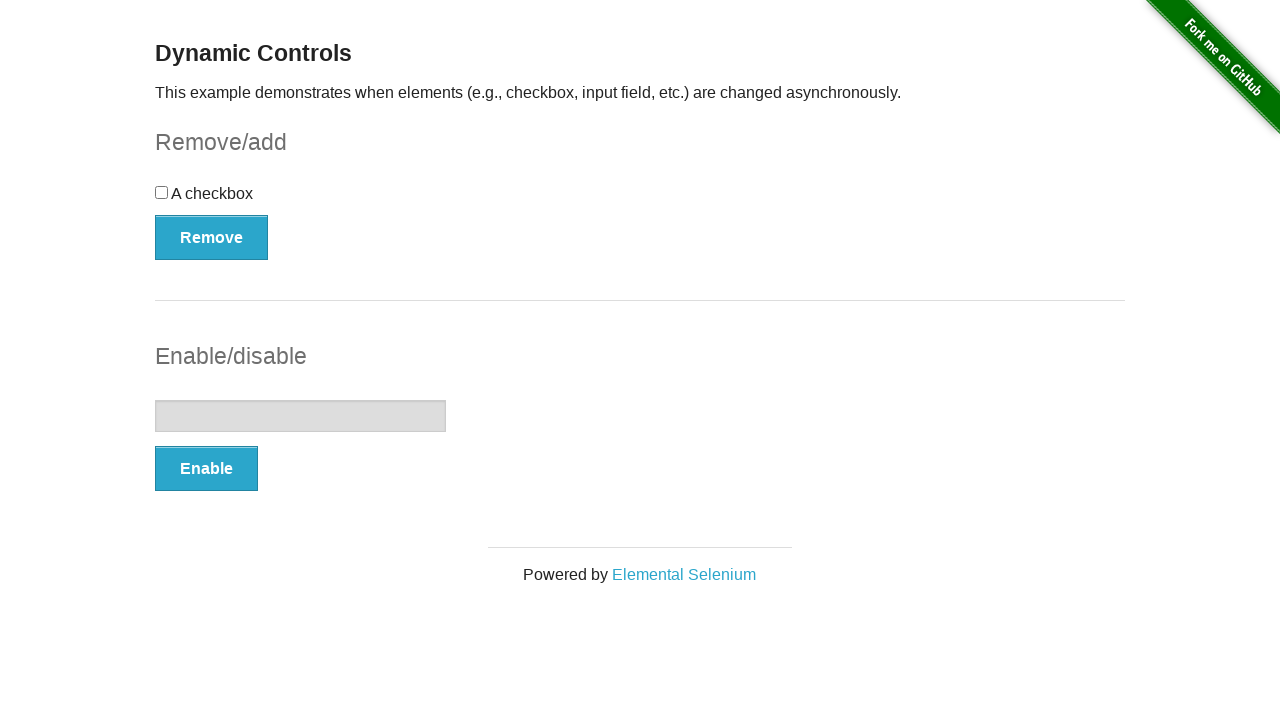

Clicked the checkbox at (640, 200) on #checkbox
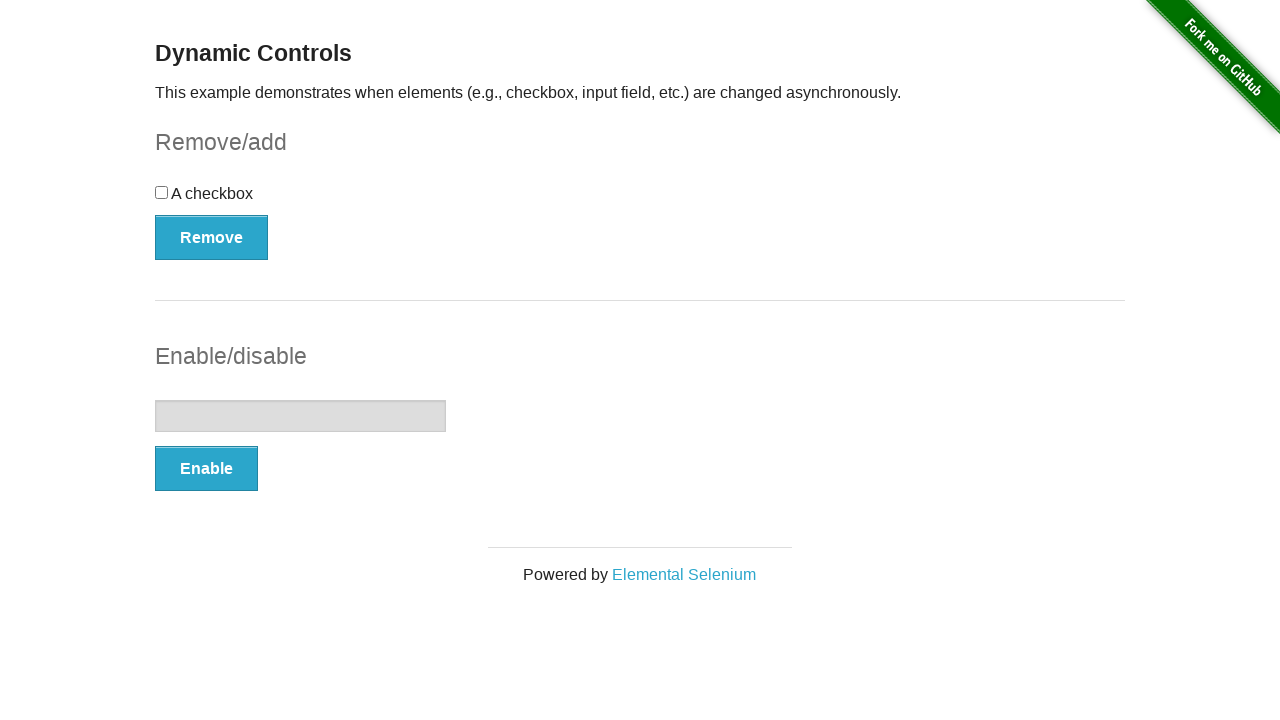

Clicked the Remove button at (212, 237) on button:text('Remove')
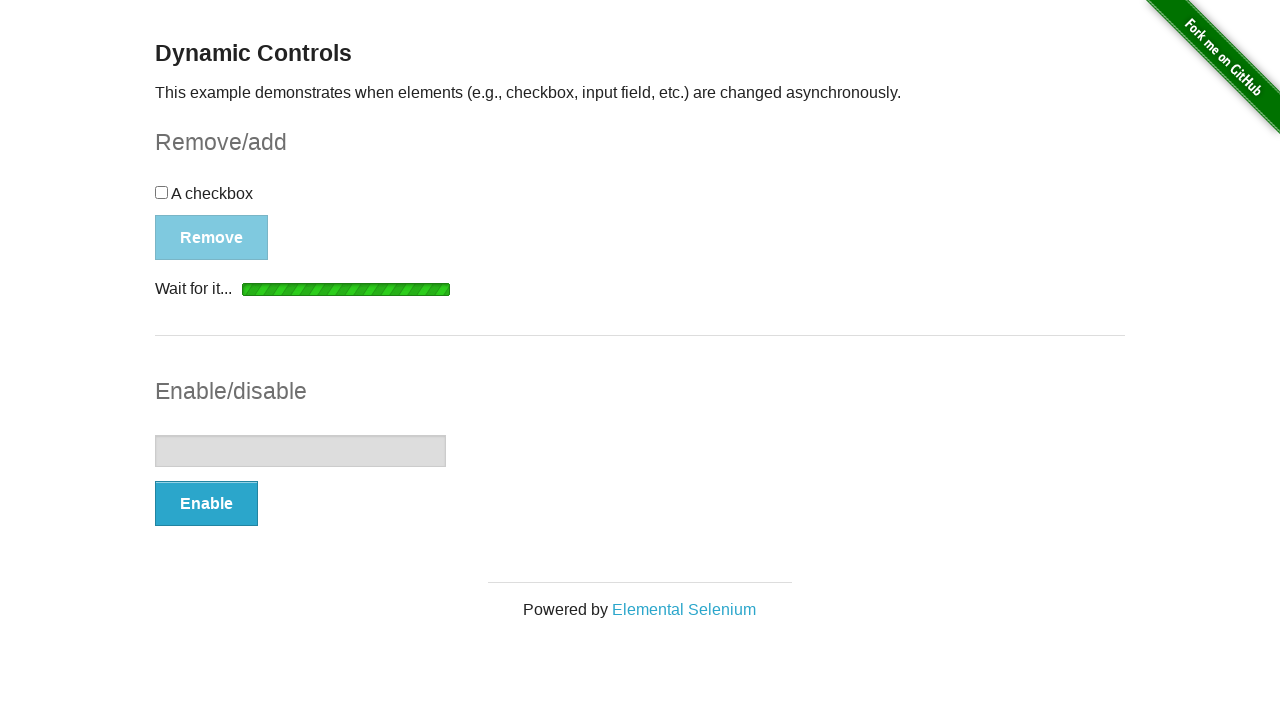

Checkbox removed from DOM
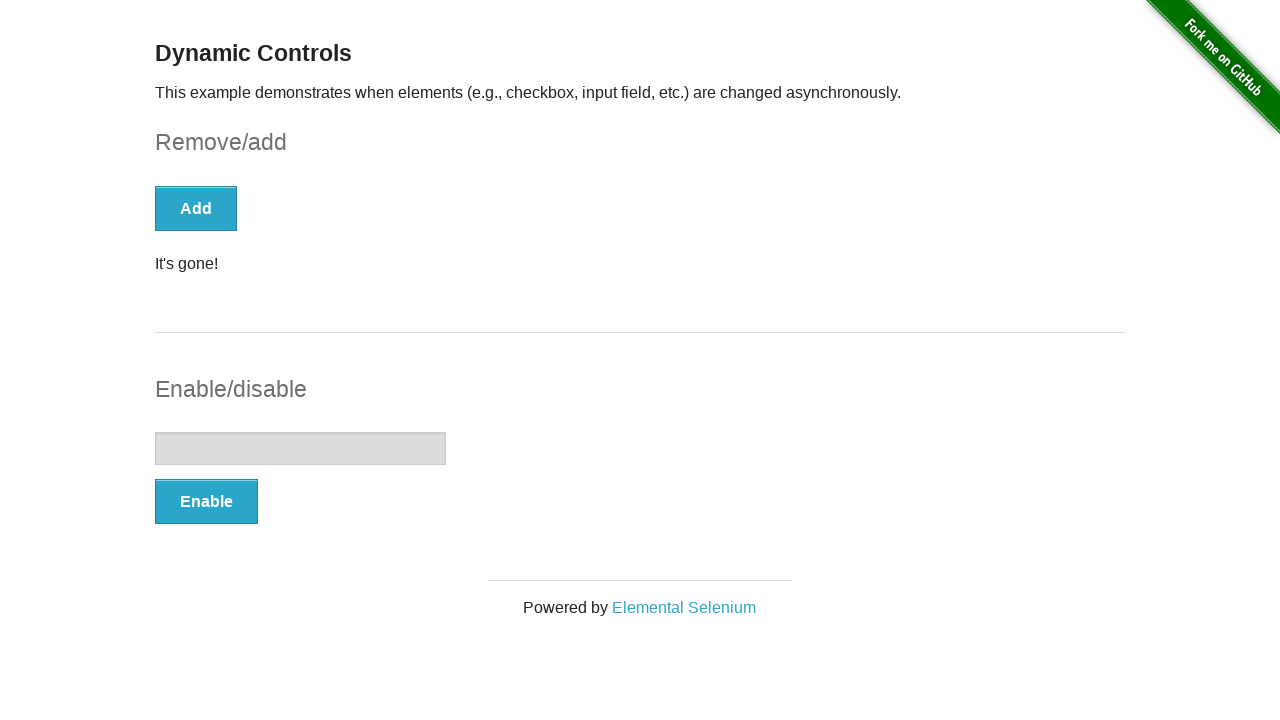

Verified 'It's gone!' message appeared
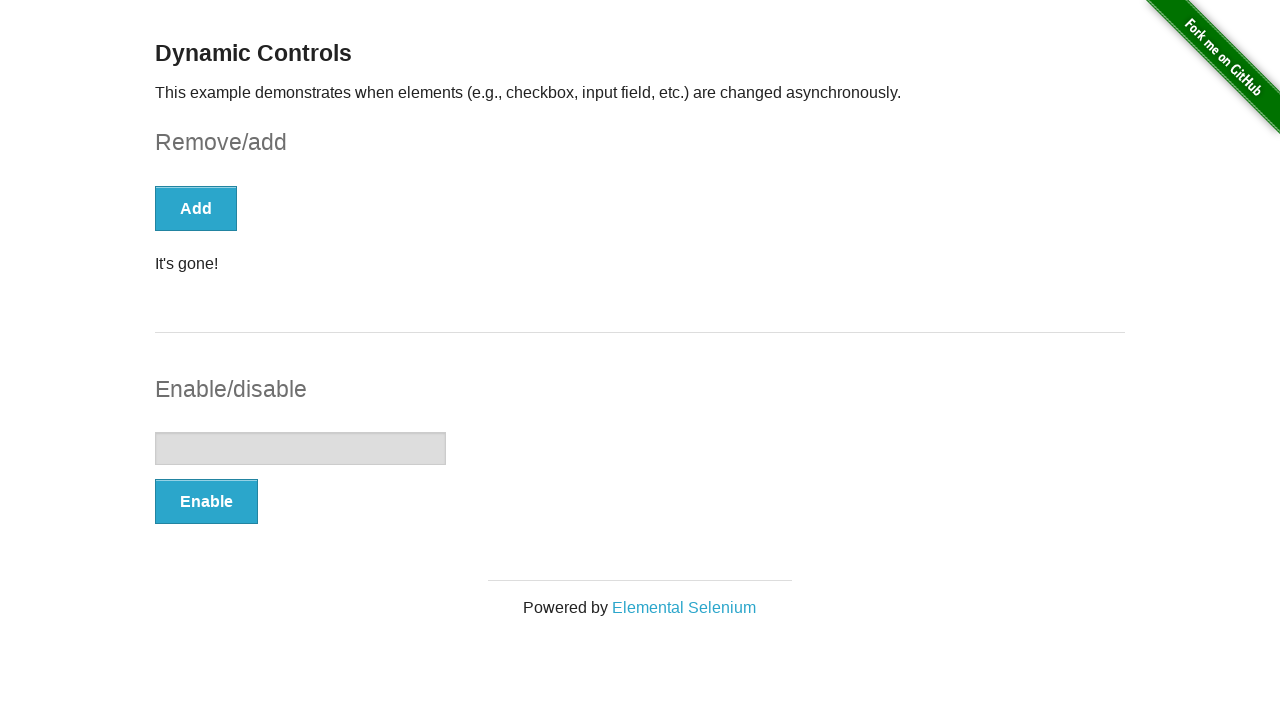

Clicked the Add button at (196, 208) on button:text('Add')
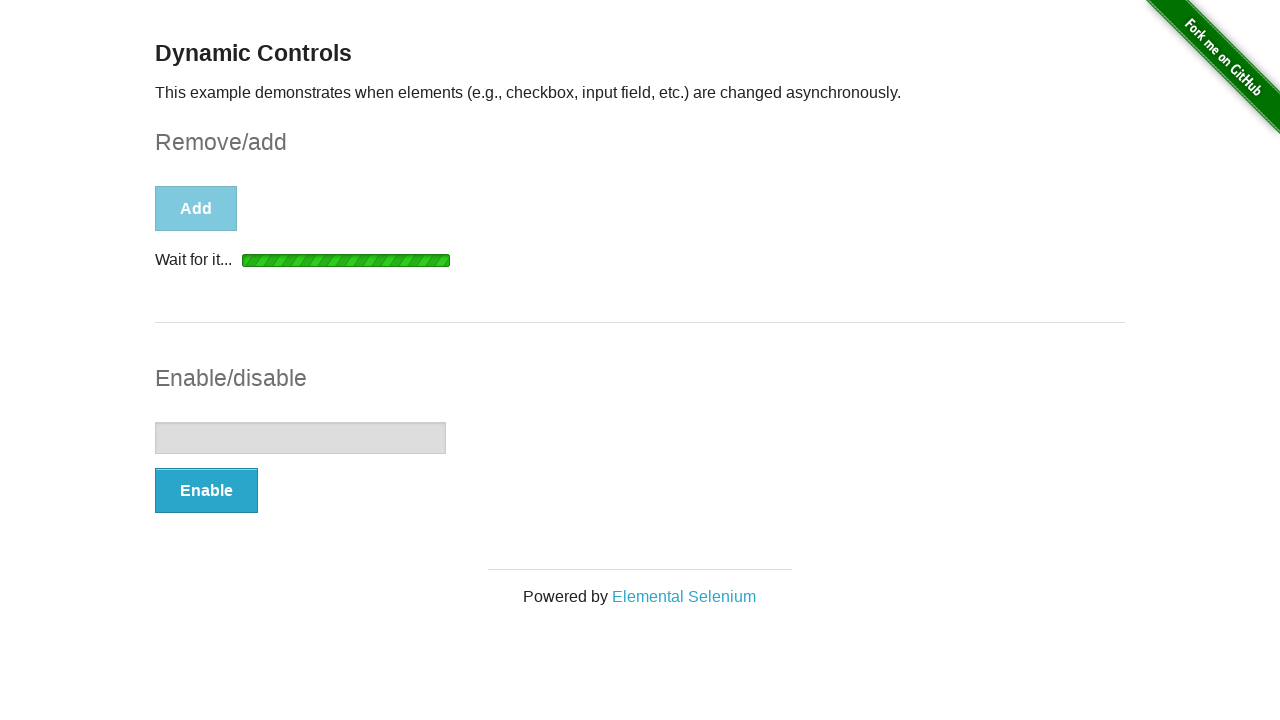

Checkbox reappeared on page
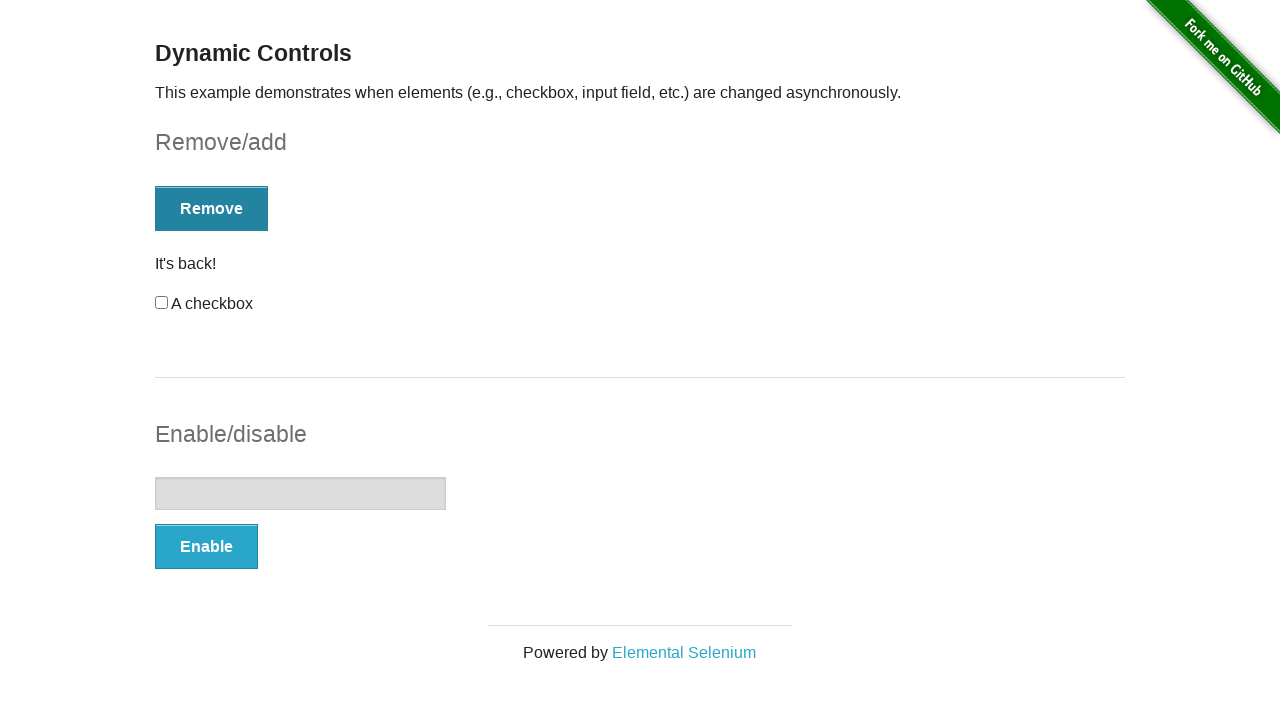

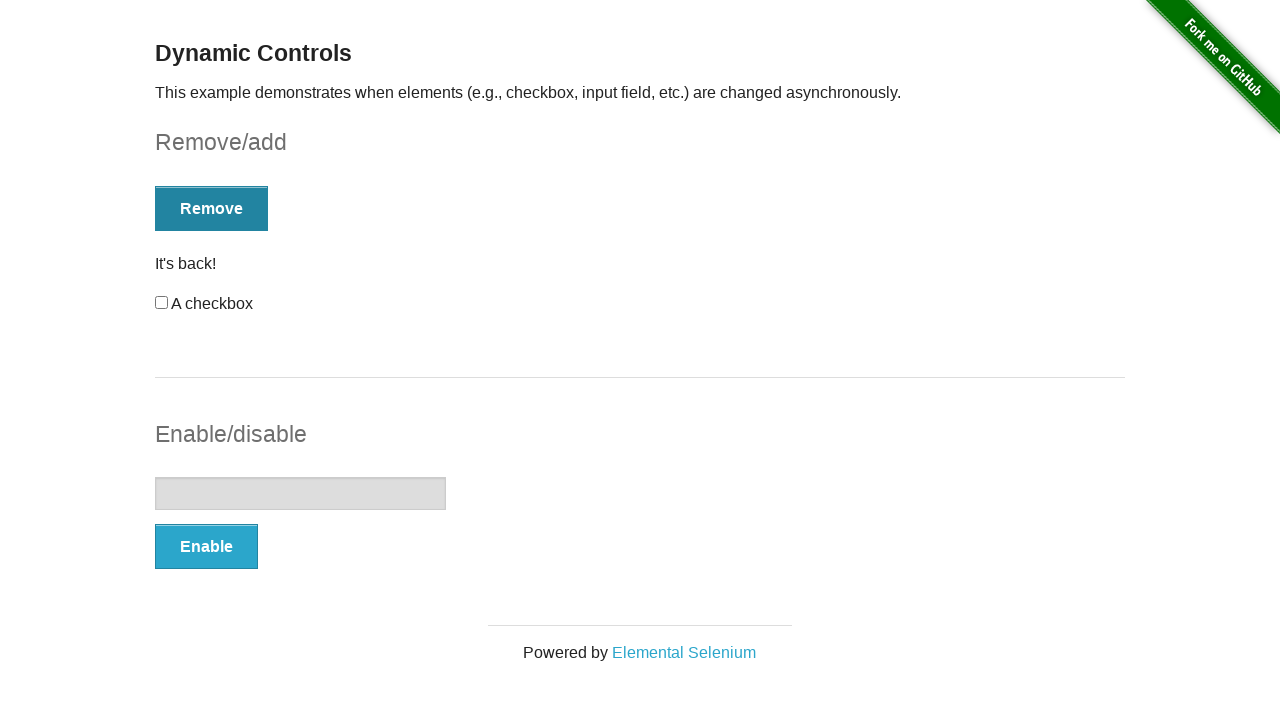